Navigates to the DemoBlaze website and demonstrates various element locator strategies including finding elements by name, id, link text, class name, and tag name

Starting URL: https://demoblaze.com/

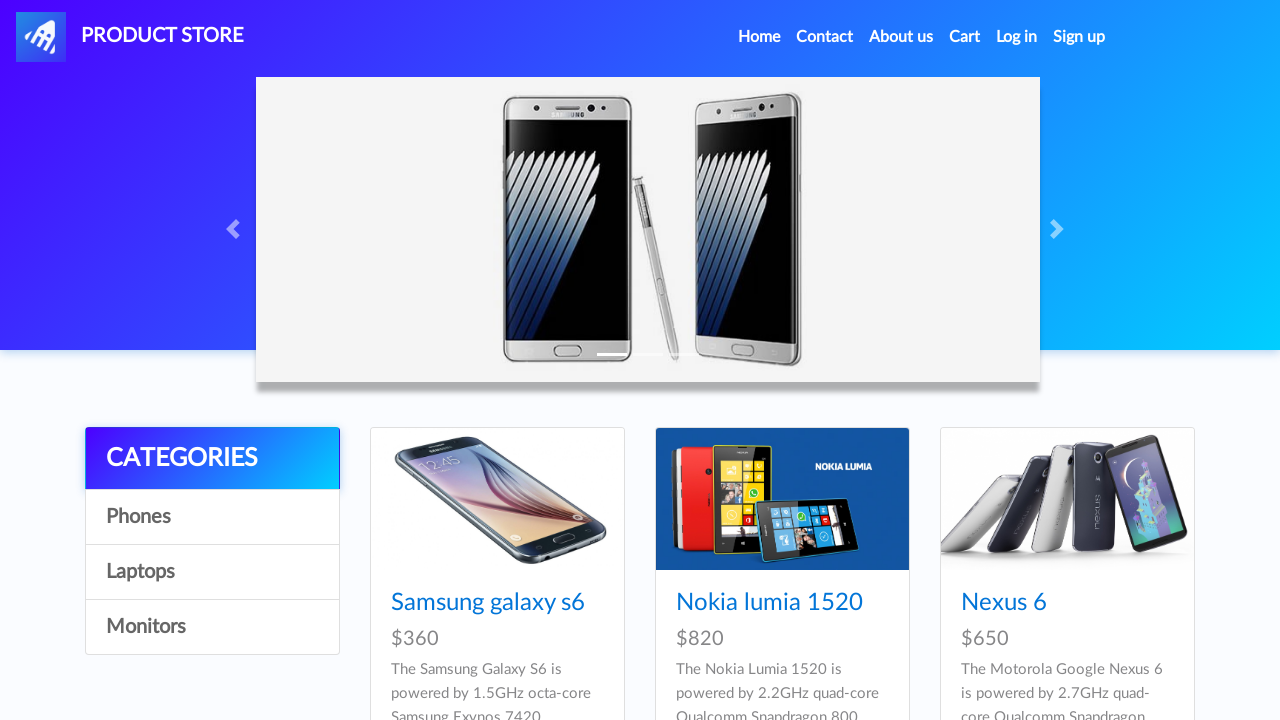

Waited 5 seconds for page to fully load
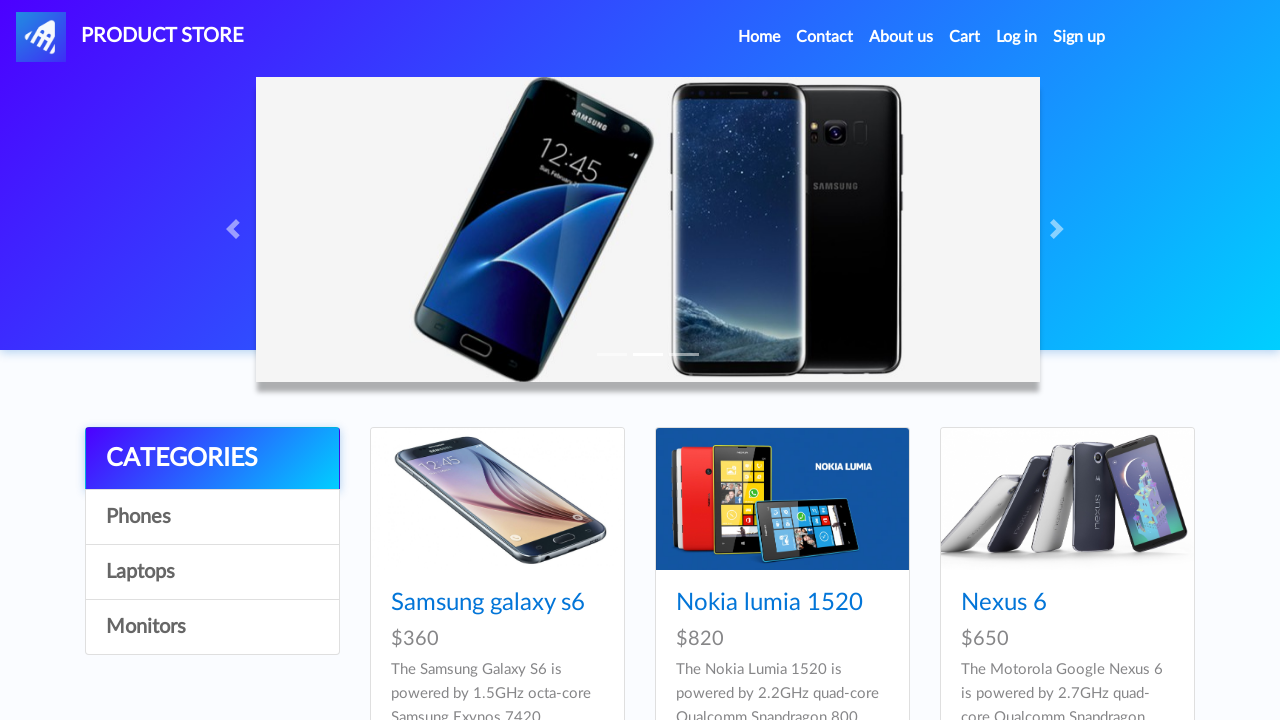

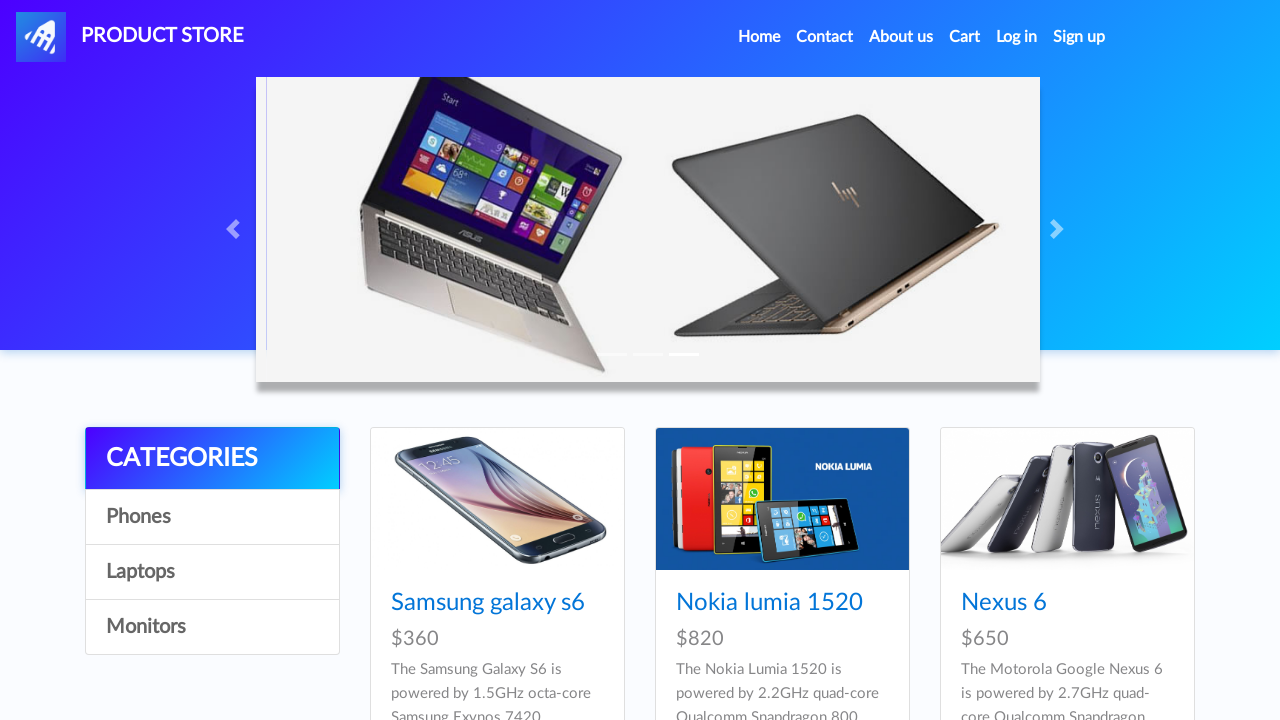